Navigates to a product listing page for frying pans on ek.ua and clicks the "show more" button 5 times to load additional products.

Starting URL: https://ek.ua/ua/list/472/

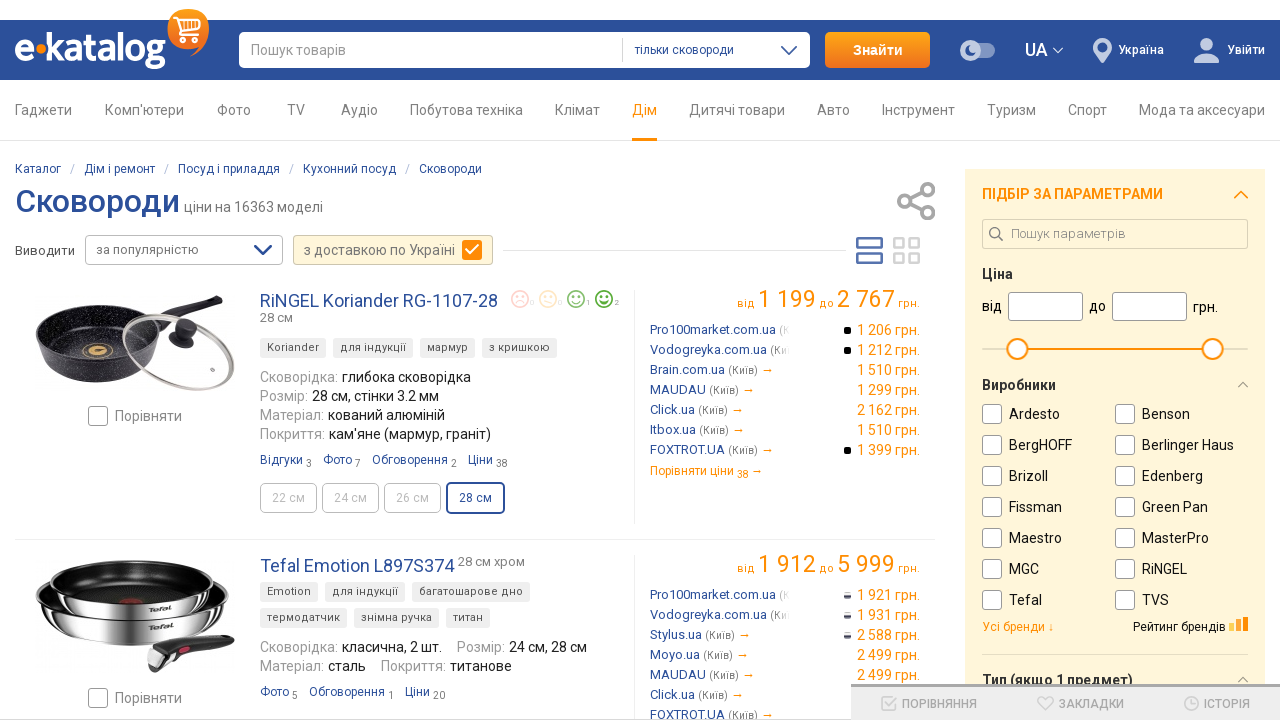

Waited for 'show more' button to become visible
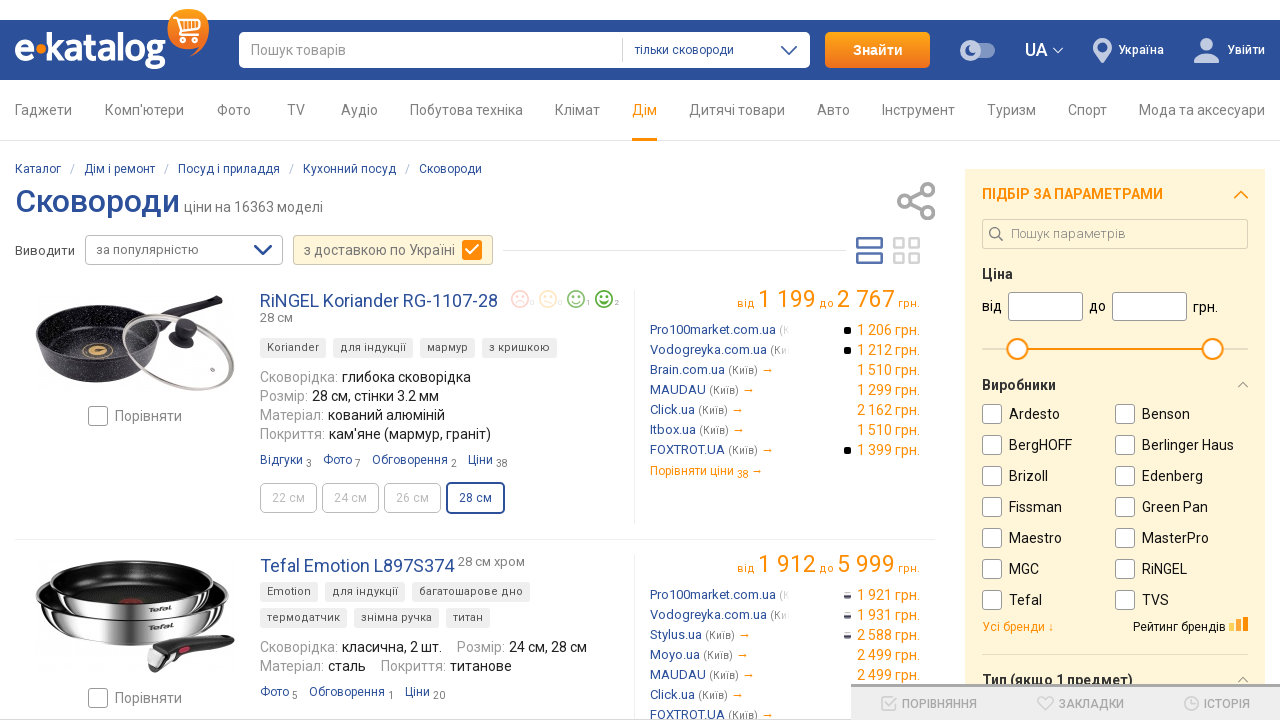

Clicked 'show more' button (iteration 1 of 5) at (475, 360) on .list-more-div
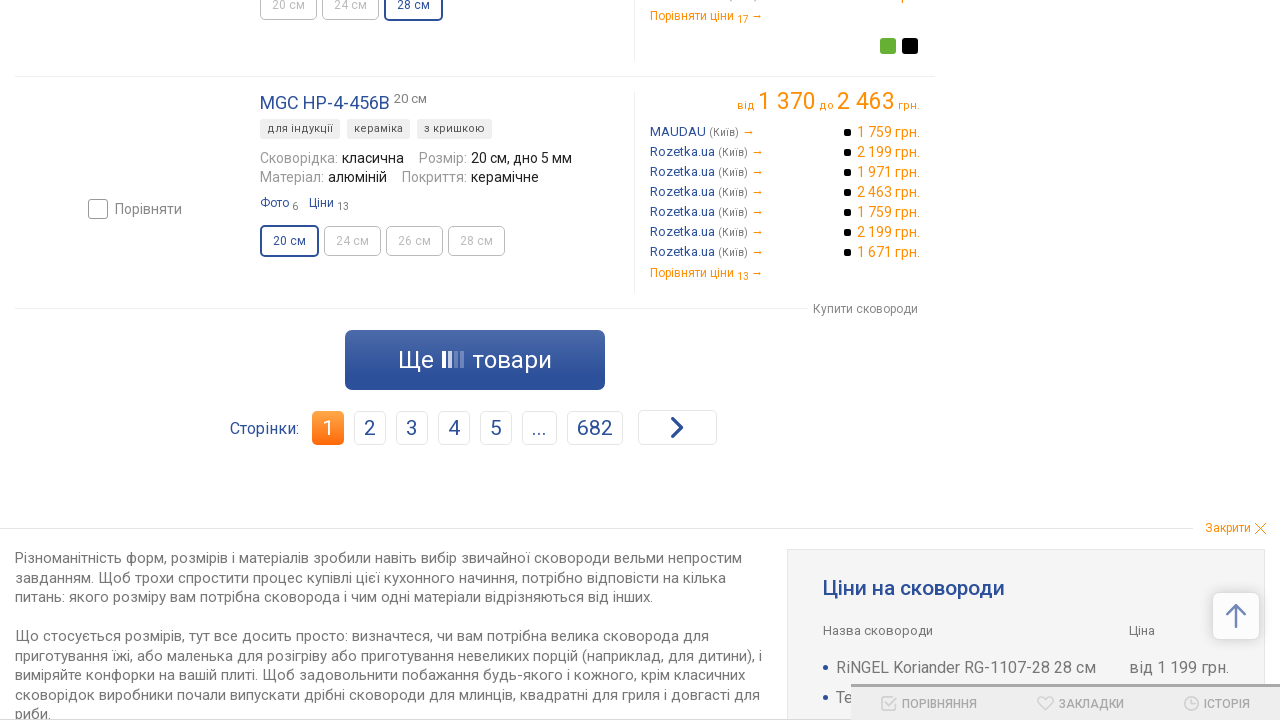

Waited for additional products to load
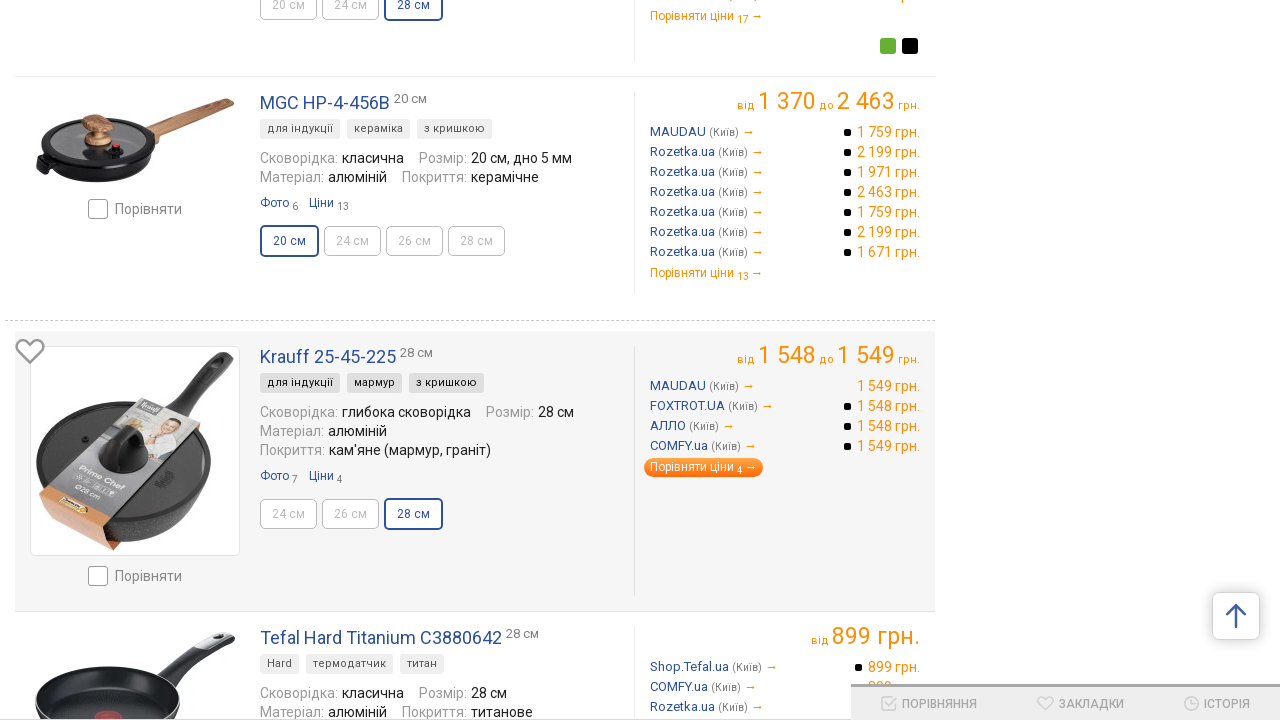

Waited for 'show more' button to become visible
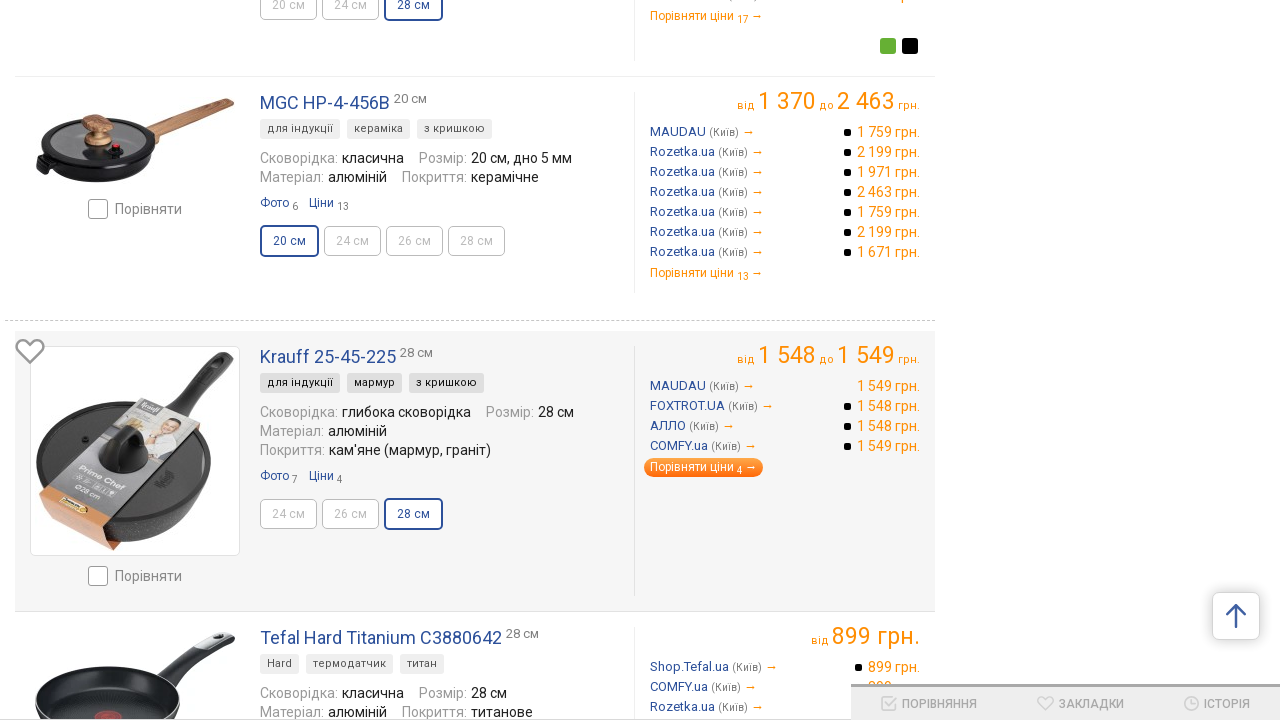

Clicked 'show more' button (iteration 2 of 5) at (475, 360) on .list-more-div
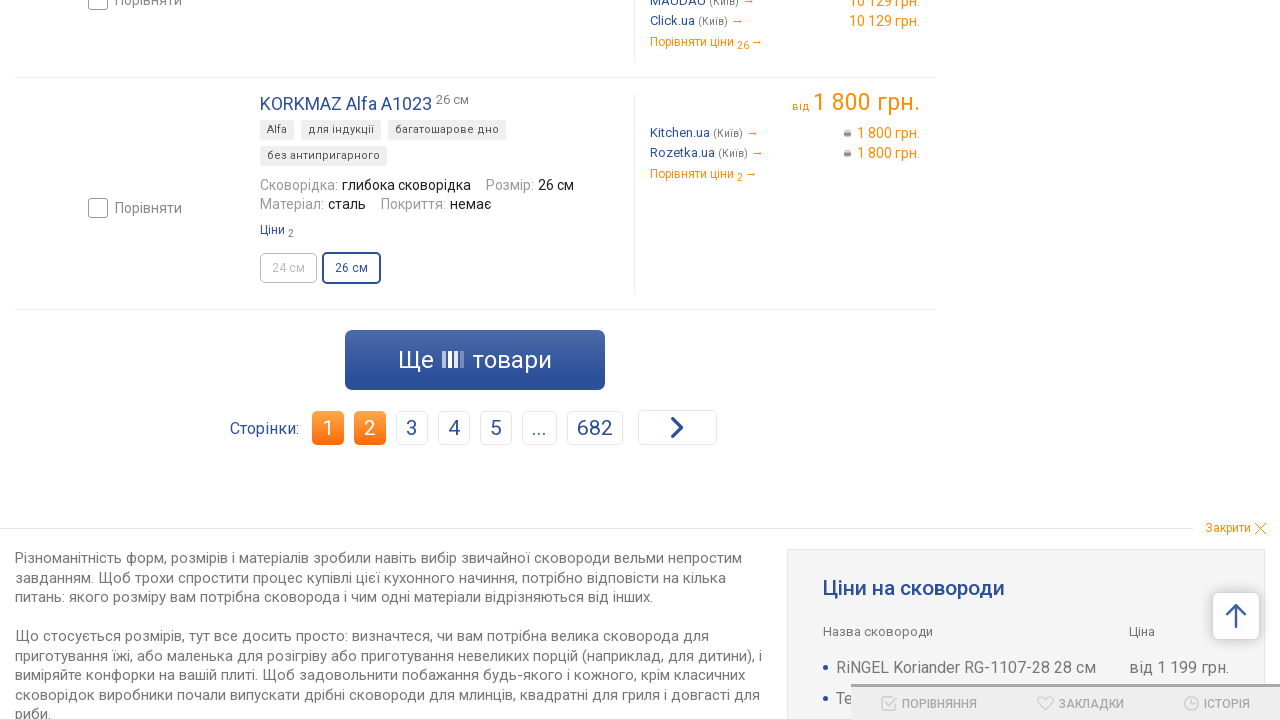

Waited for additional products to load
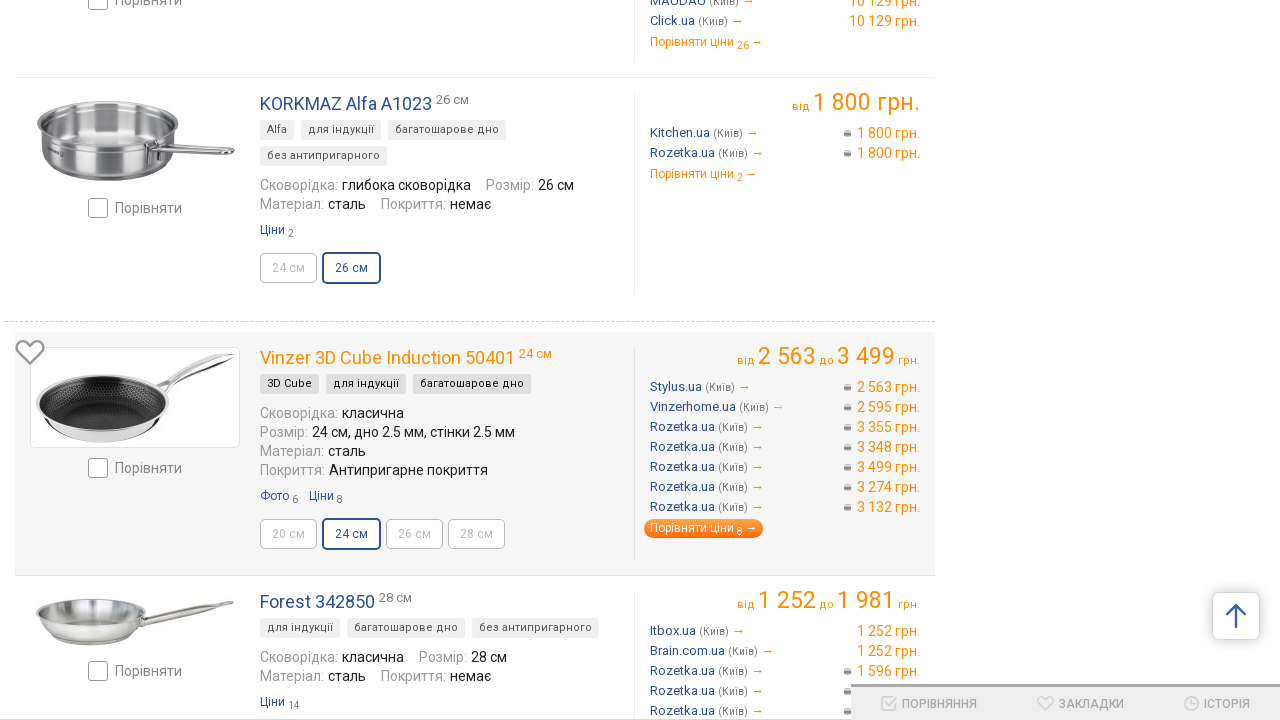

Waited for 'show more' button to become visible
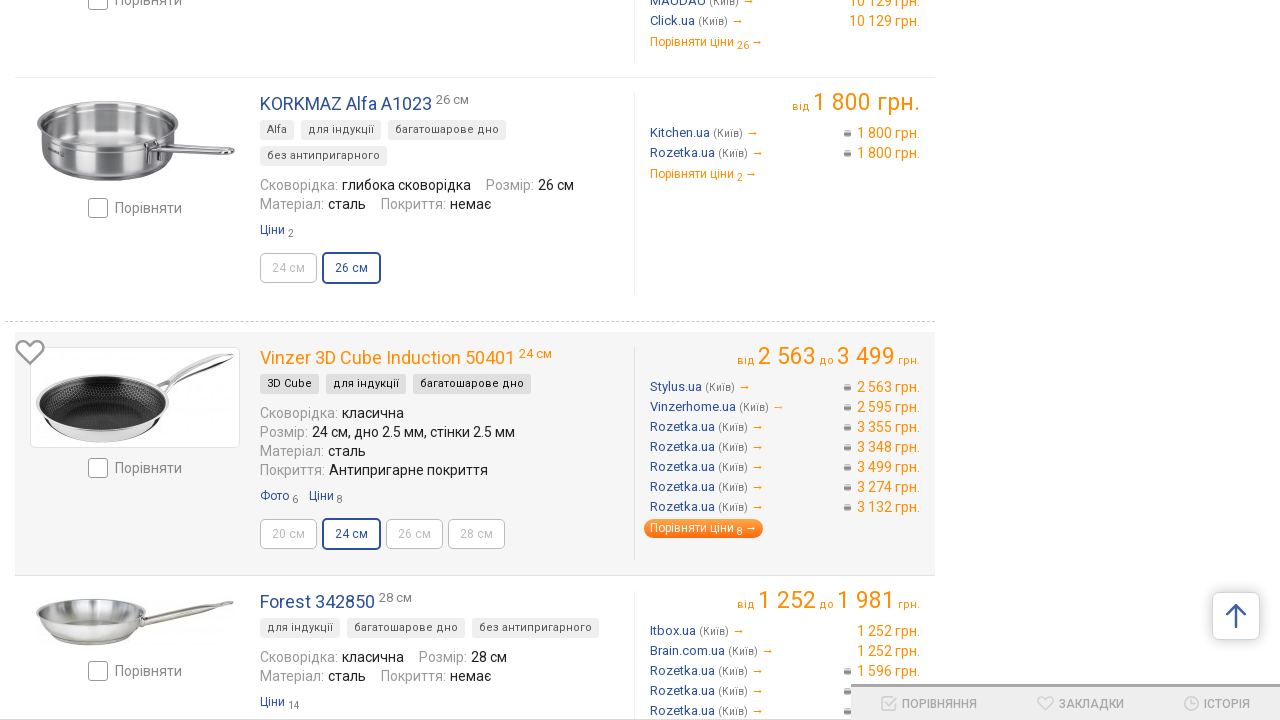

Clicked 'show more' button (iteration 3 of 5) at (475, 360) on .list-more-div
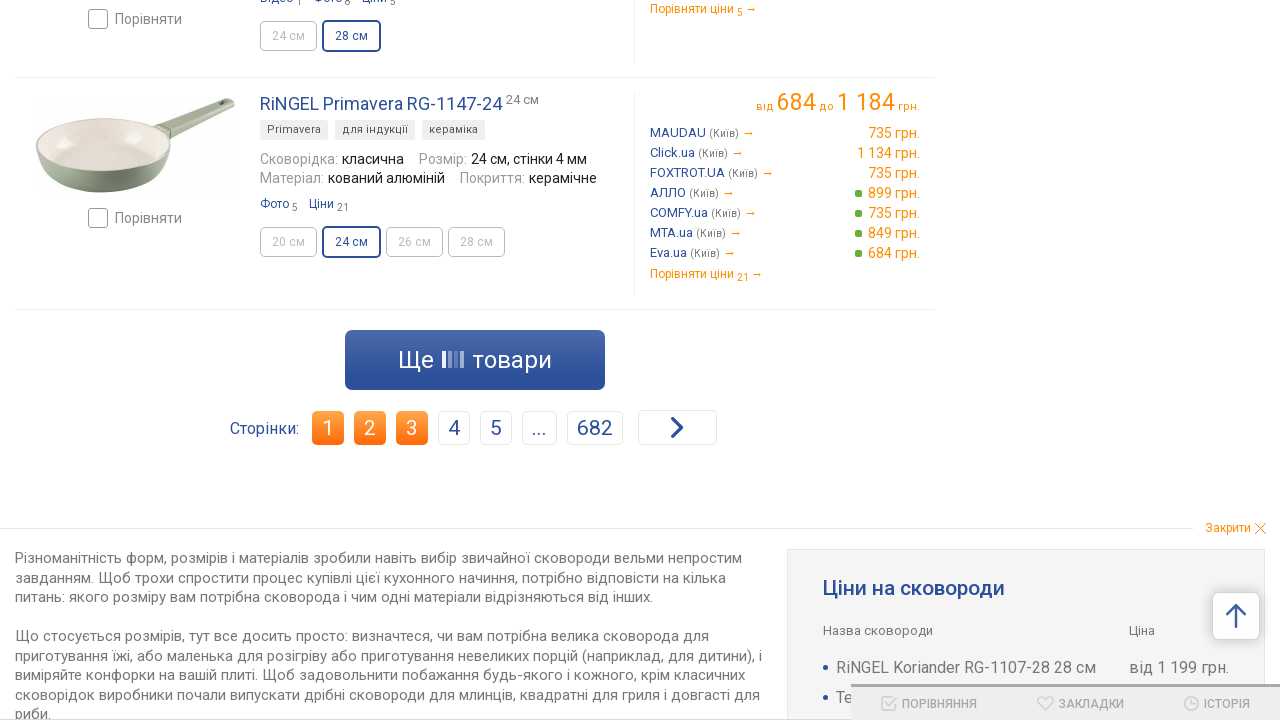

Waited for additional products to load
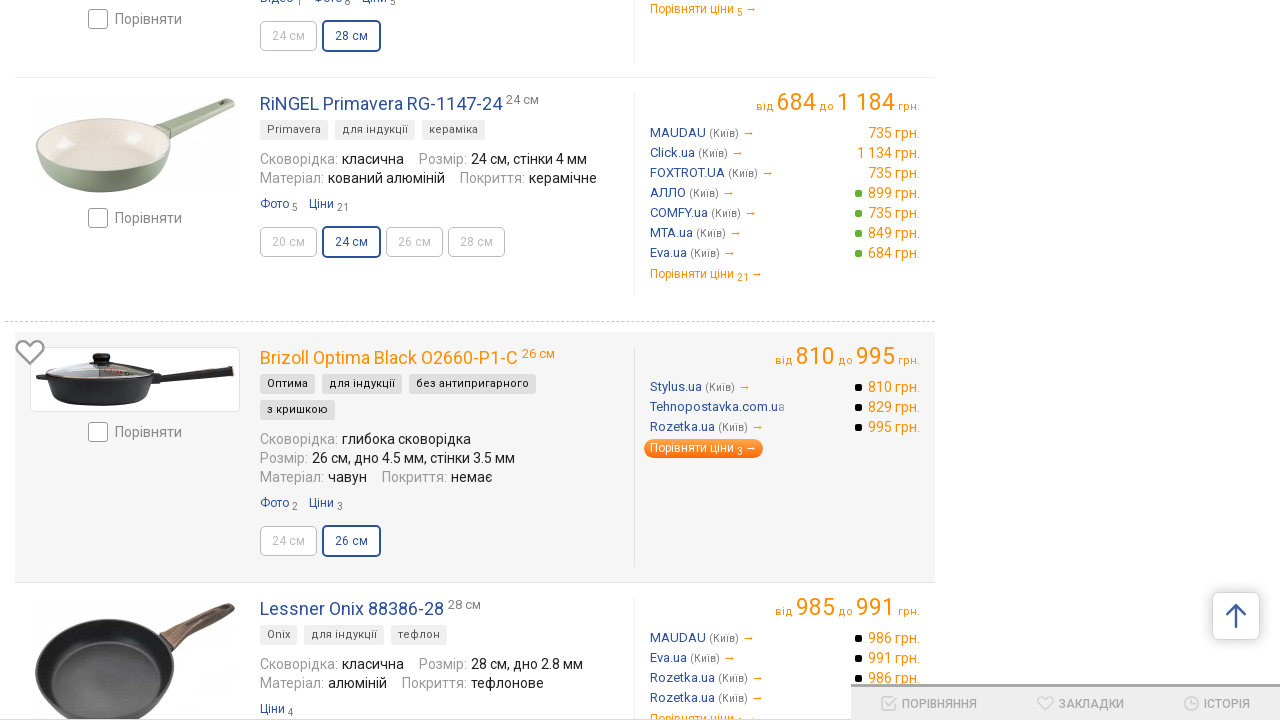

Waited for 'show more' button to become visible
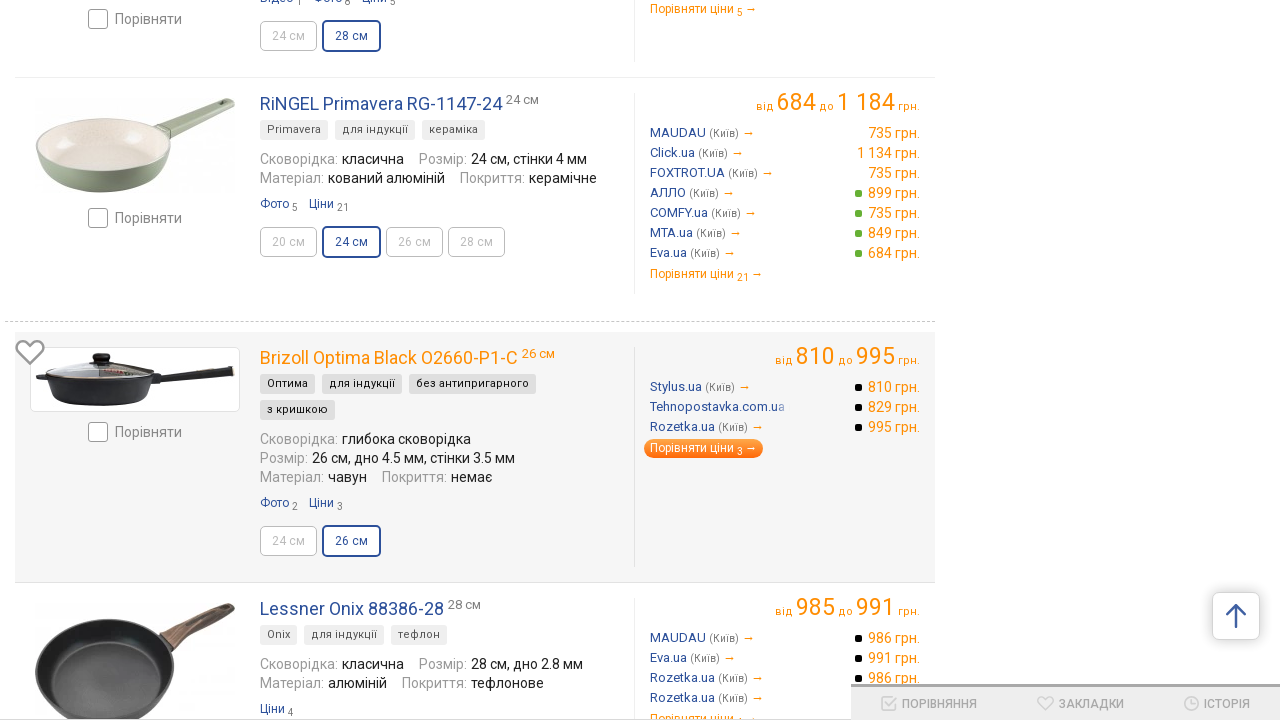

Clicked 'show more' button (iteration 4 of 5) at (475, 360) on .list-more-div
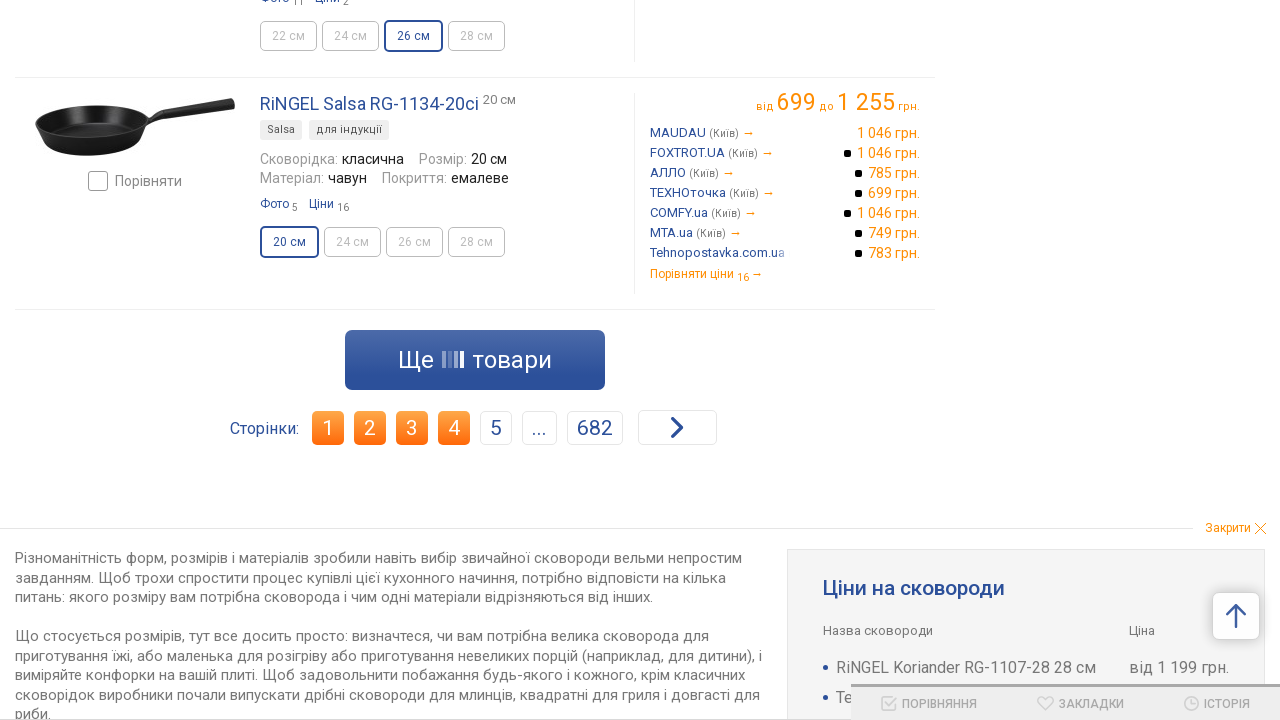

Waited for additional products to load
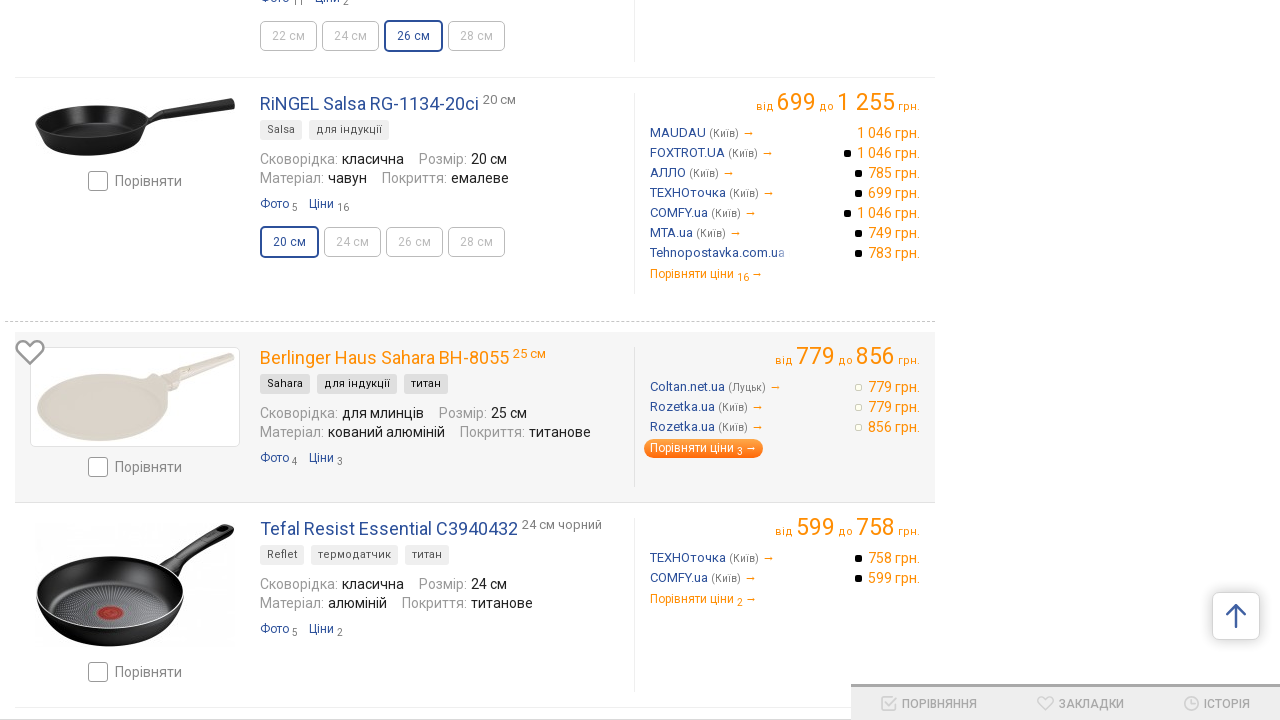

Waited for 'show more' button to become visible
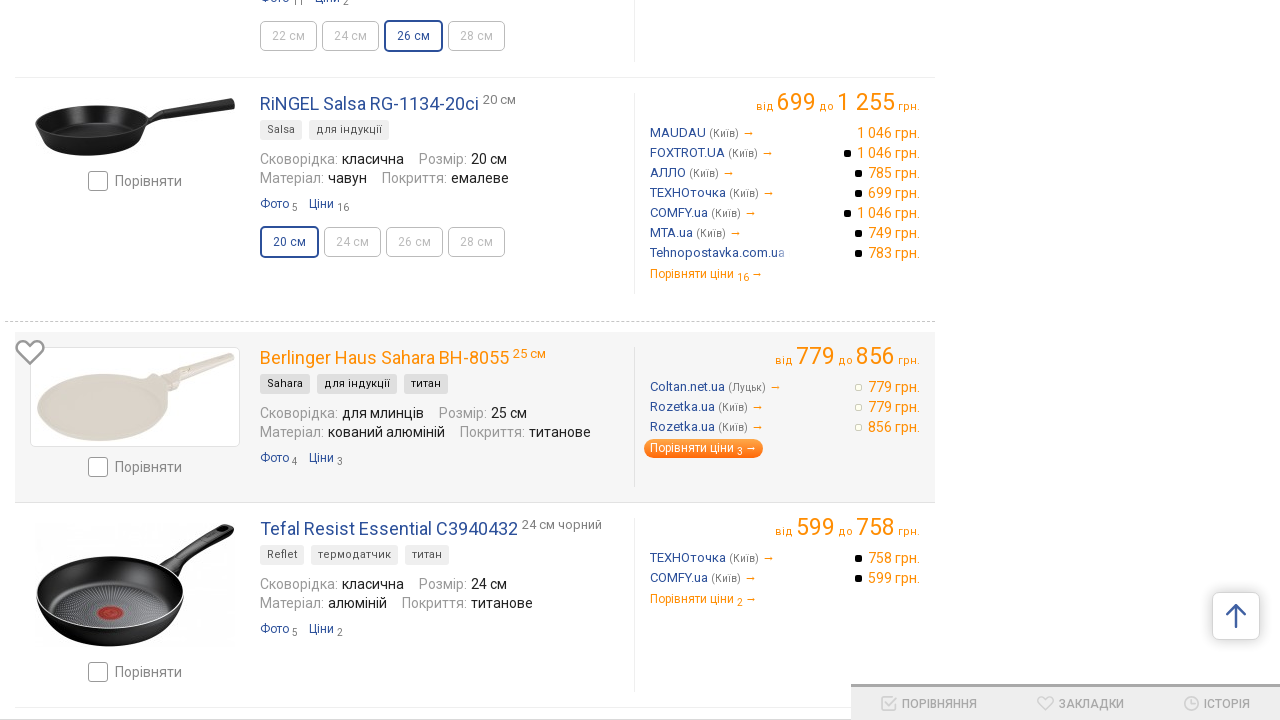

Clicked 'show more' button (iteration 5 of 5) at (475, 361) on .list-more-div
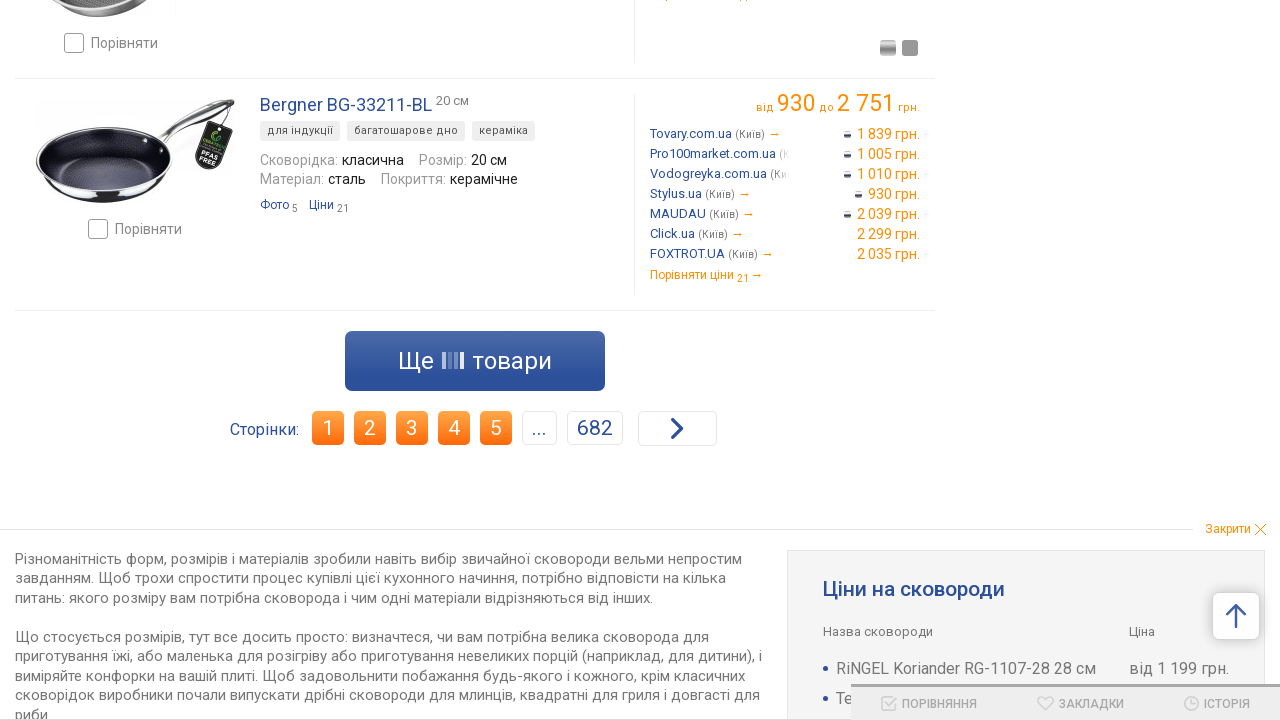

Waited for additional products to load
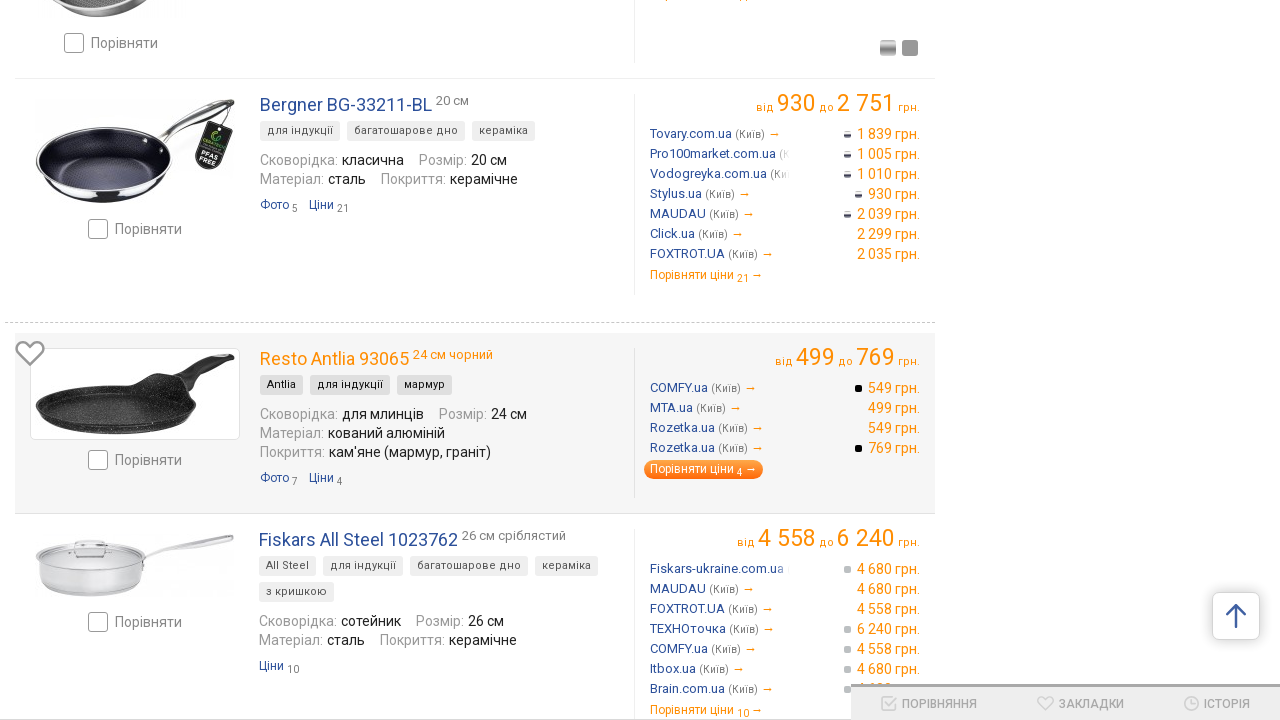

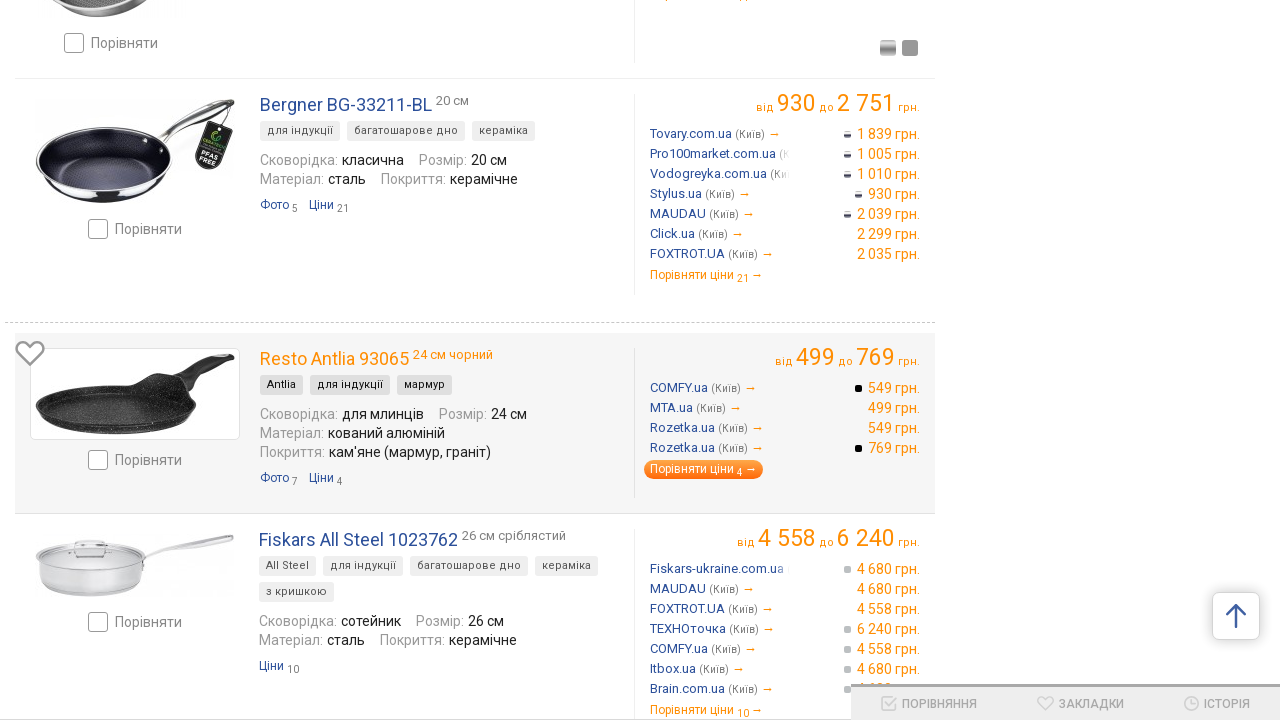